Tests navigation from Shop menu to Home page by clicking on Shop menu and then navigating back to Home

Starting URL: http://practice.automationtesting.in/

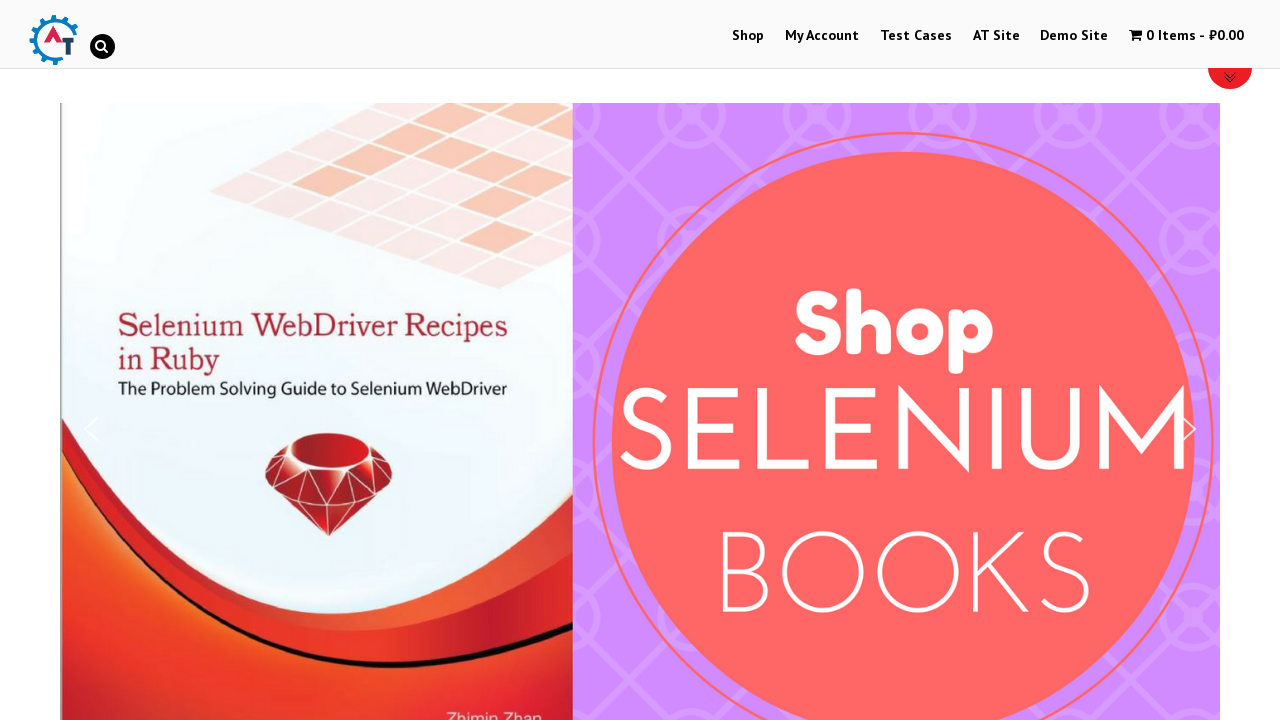

Clicked on Shop menu at (748, 36) on #menu-item-40
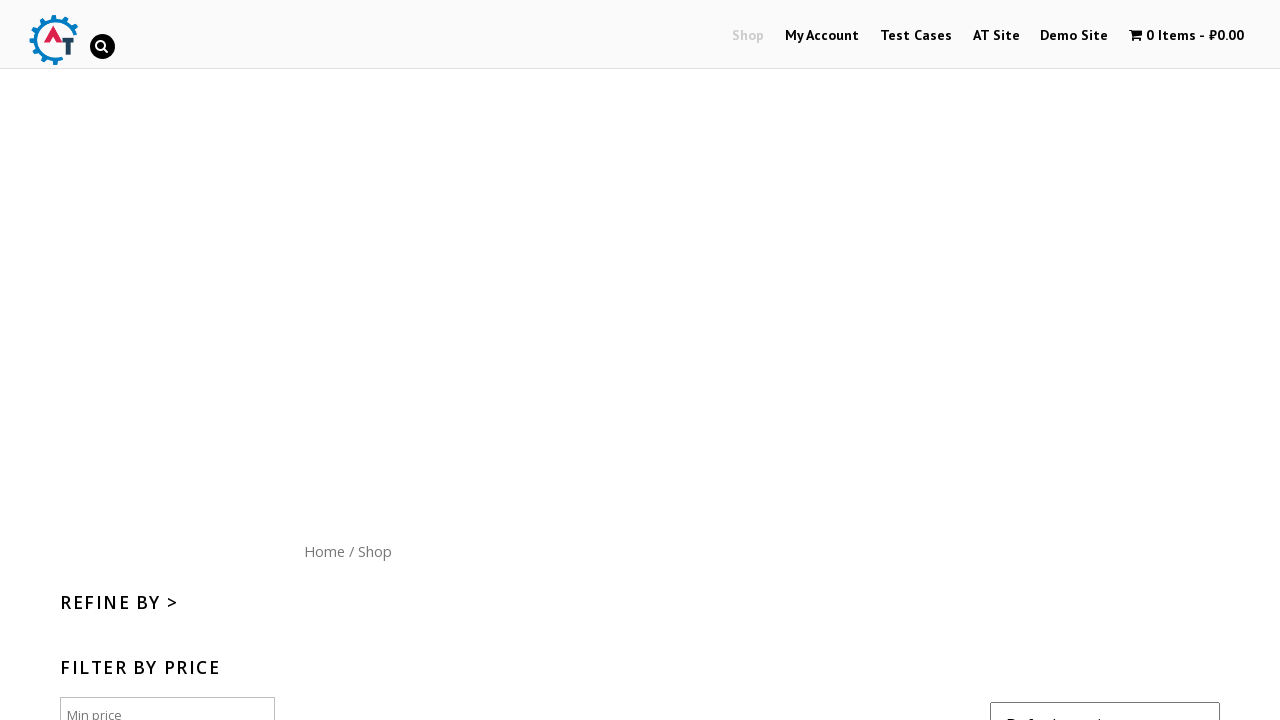

Navigated to Shop page
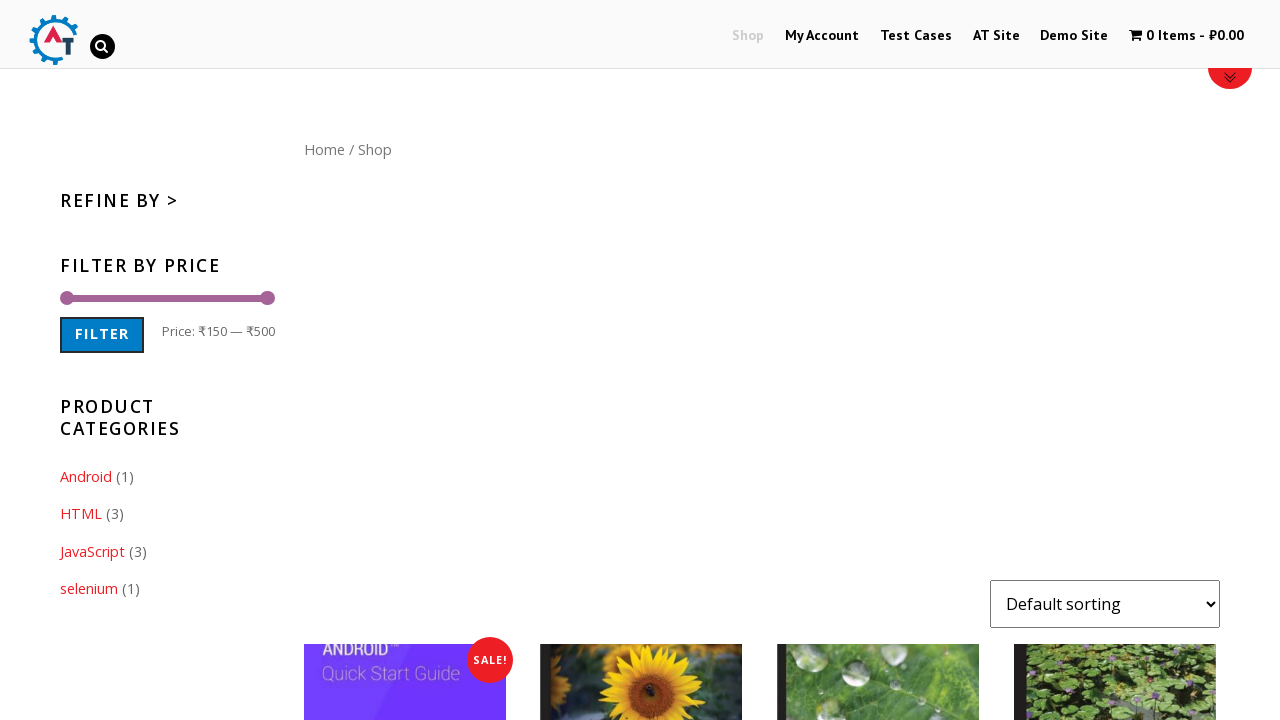

Clicked on Home menu button to navigate back to Home page at (324, 149) on xpath=//div[@id='content']//a
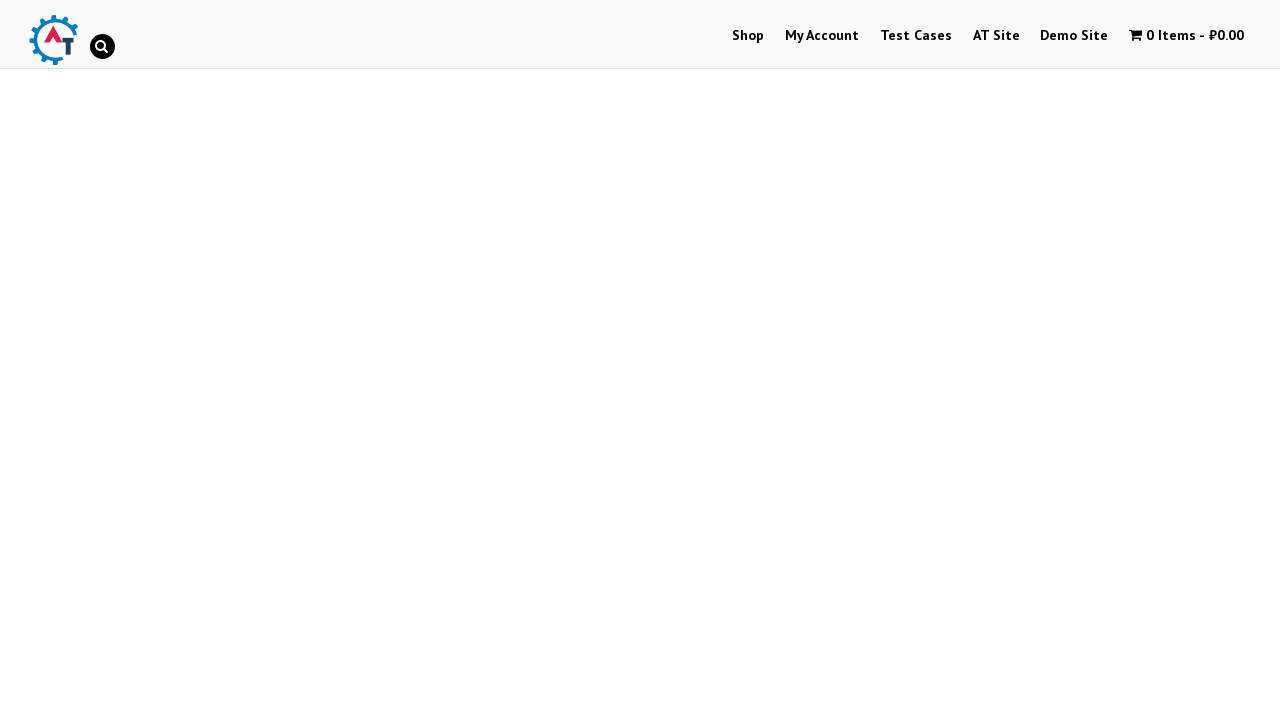

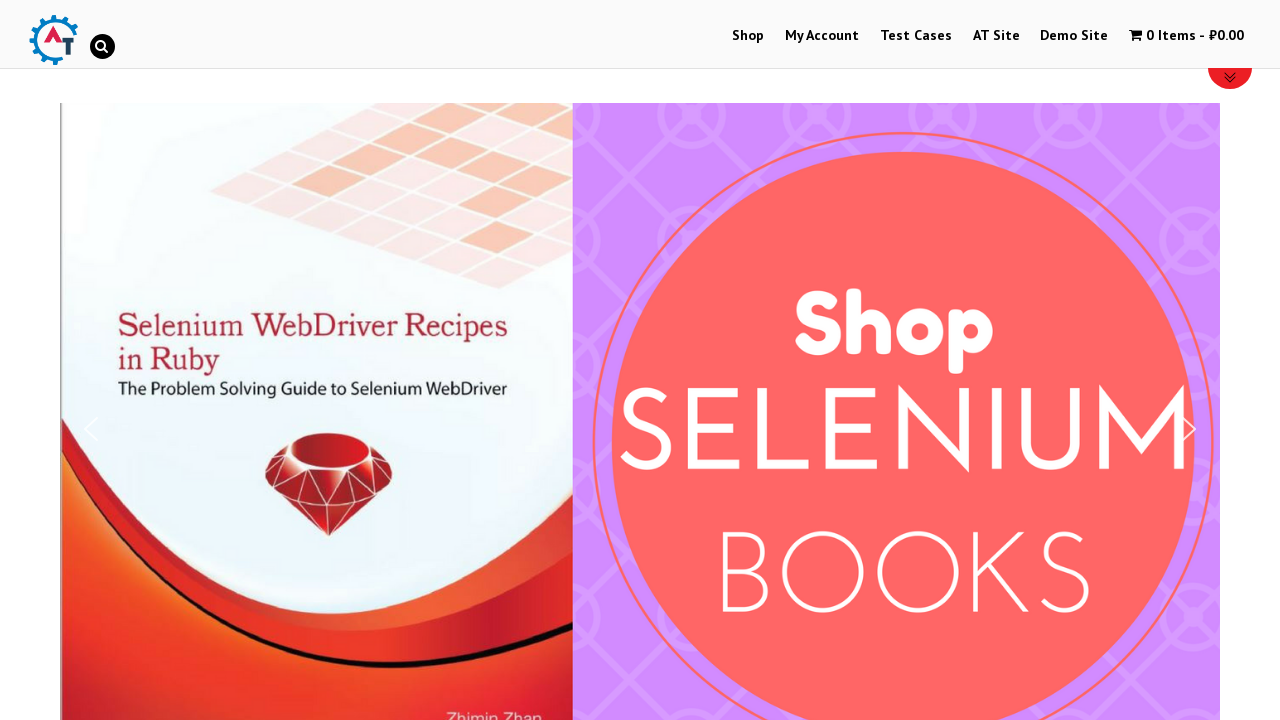